Selects a hobby checkbox on the registration form

Starting URL: http://demo.automationtesting.in/Register.html

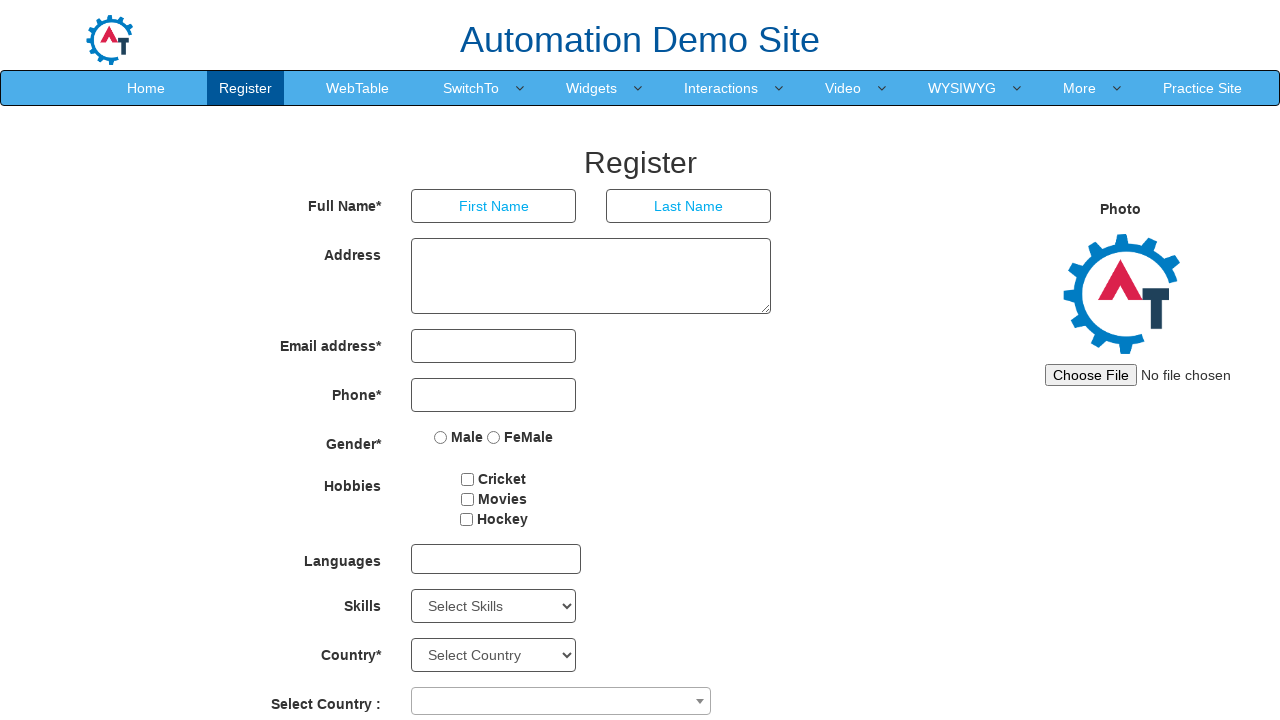

Clicked the second hobby checkbox to select it at (467, 499) on input#checkbox2
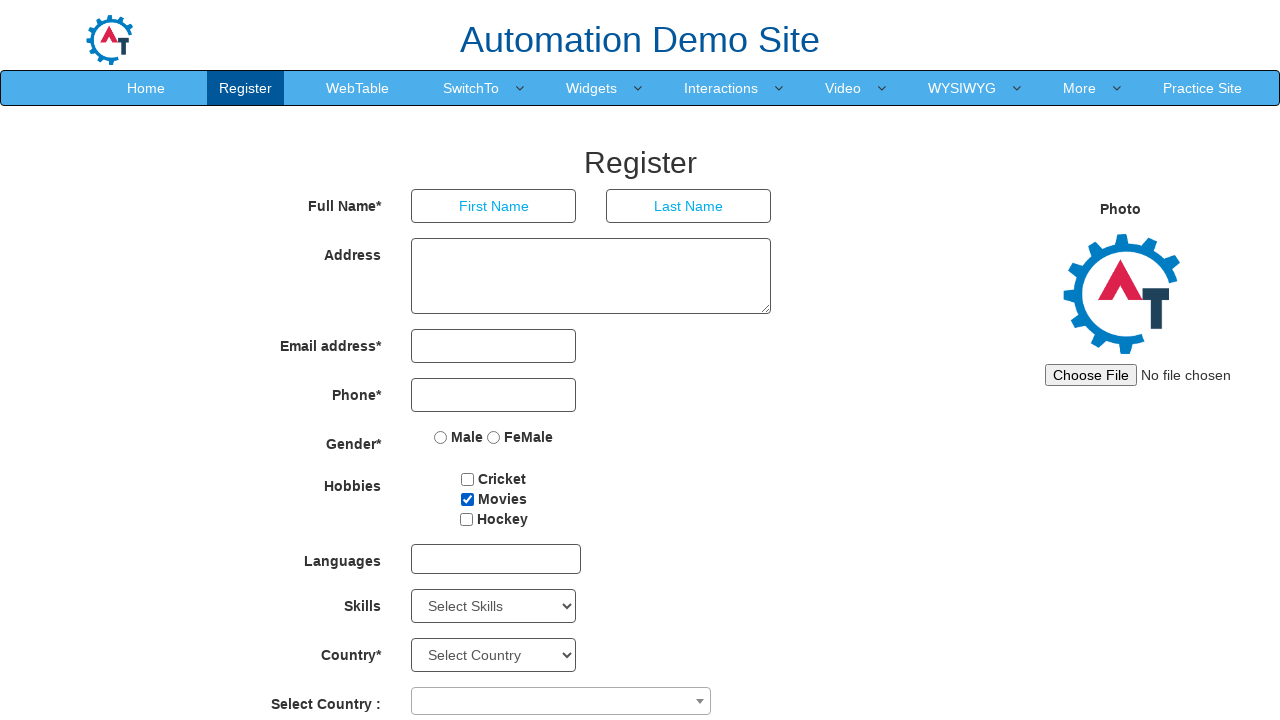

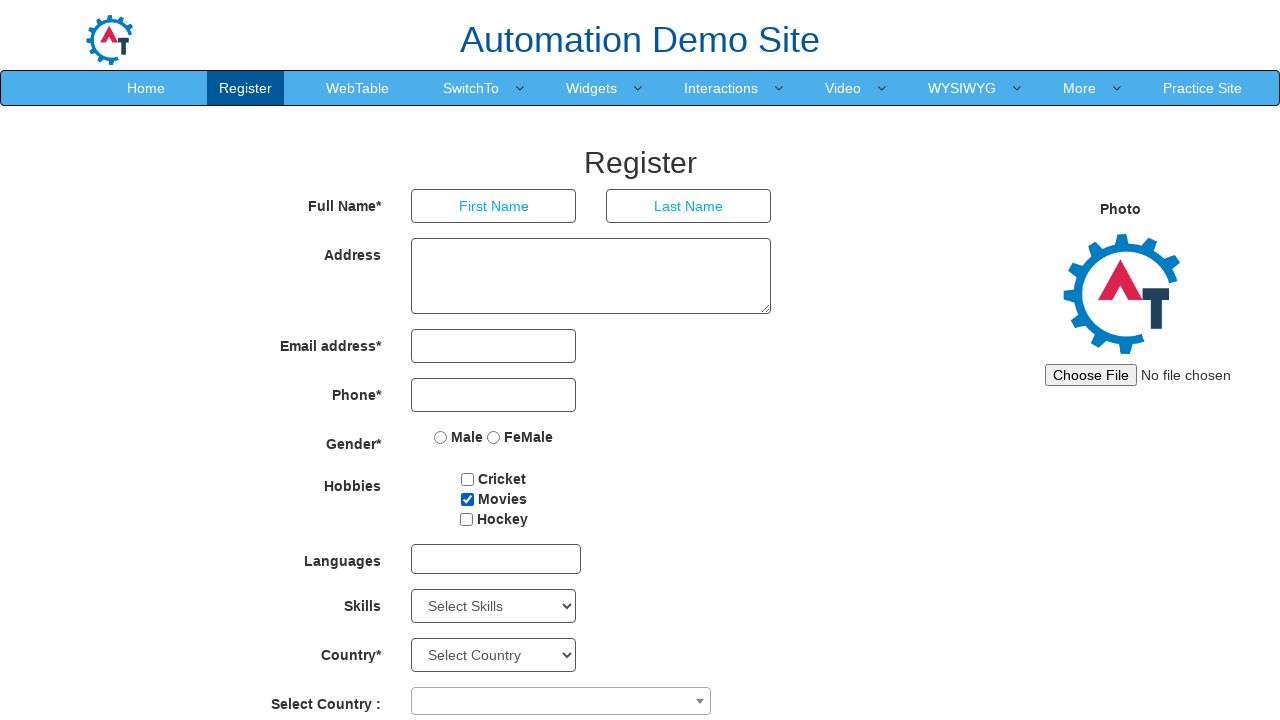